Navigates to Tesla's homepage and verifies the page loads by checking the title

Starting URL: https://www.tesla.com

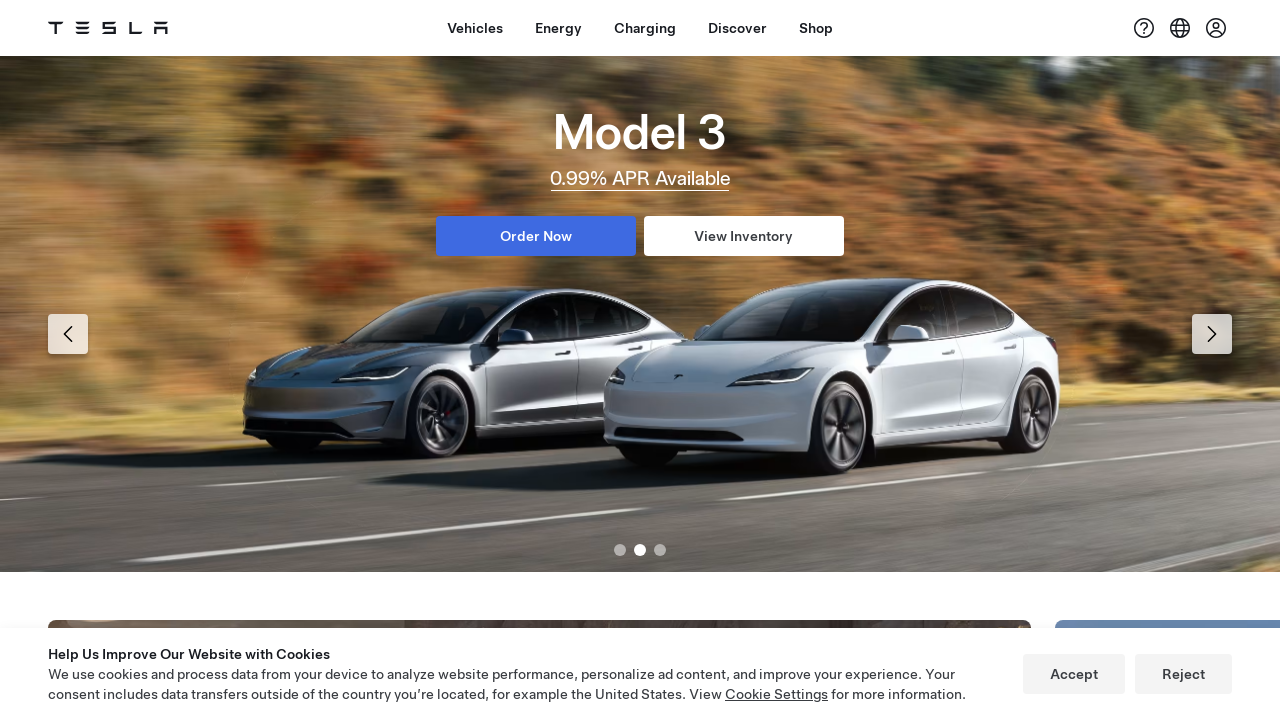

Waited for page to reach domcontentloaded state
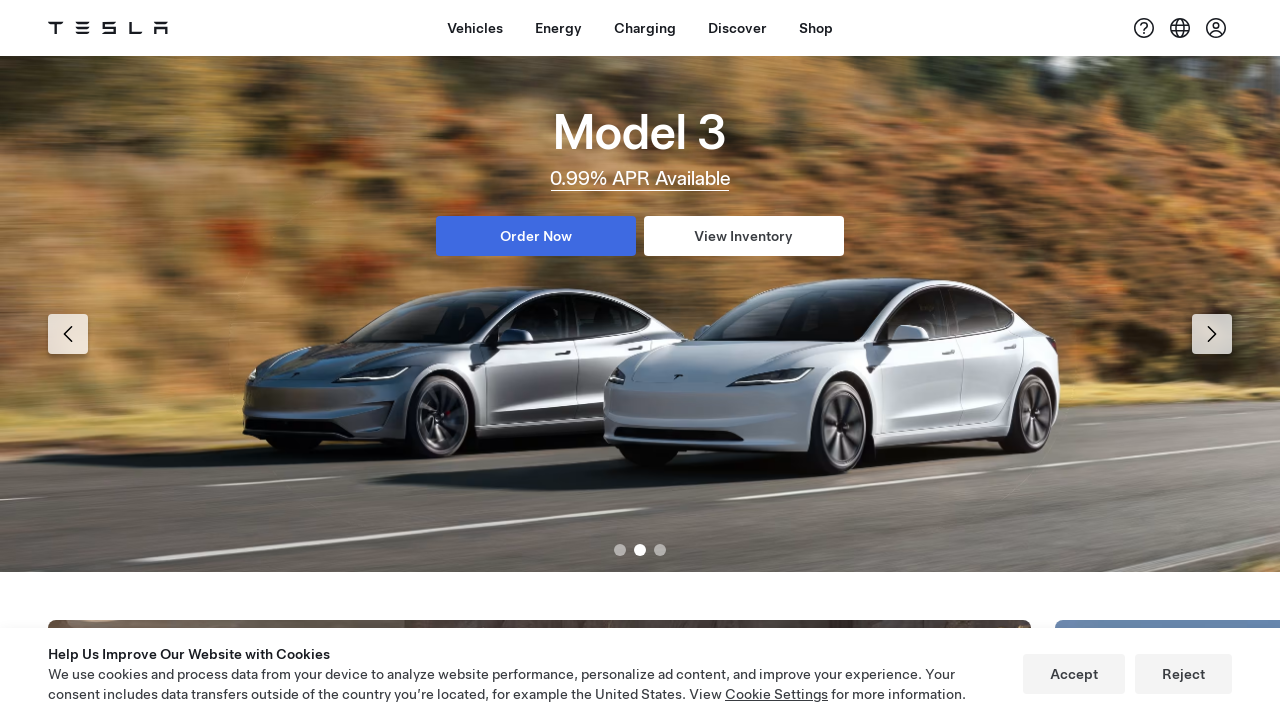

Verified Tesla homepage title is not empty
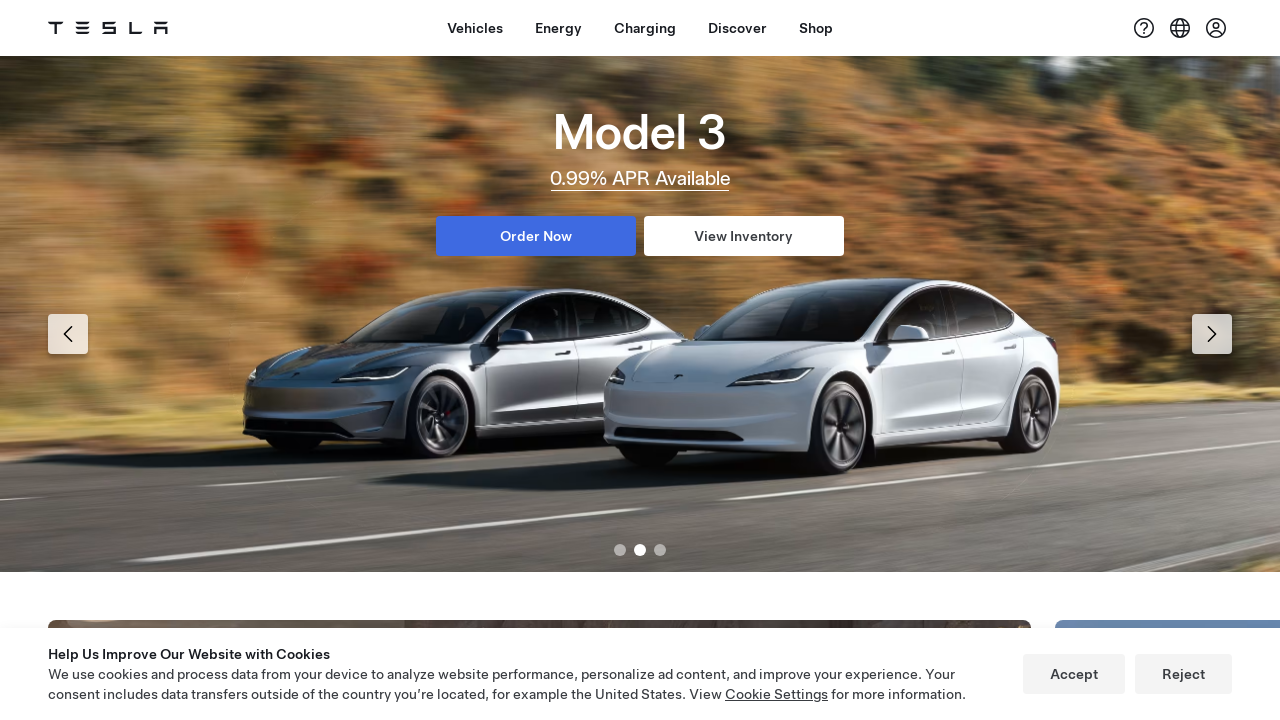

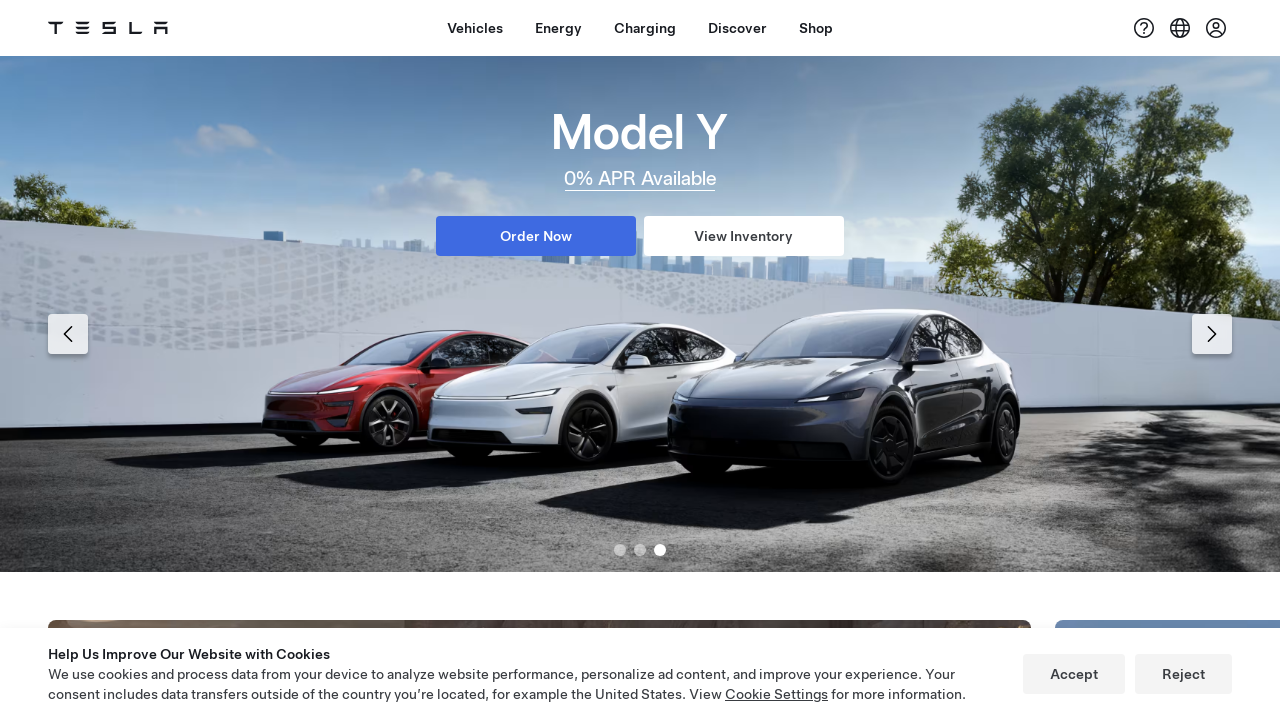